Tests table sorting functionality by clicking the Due column header twice to sort in descending order

Starting URL: http://the-internet.herokuapp.com/tables

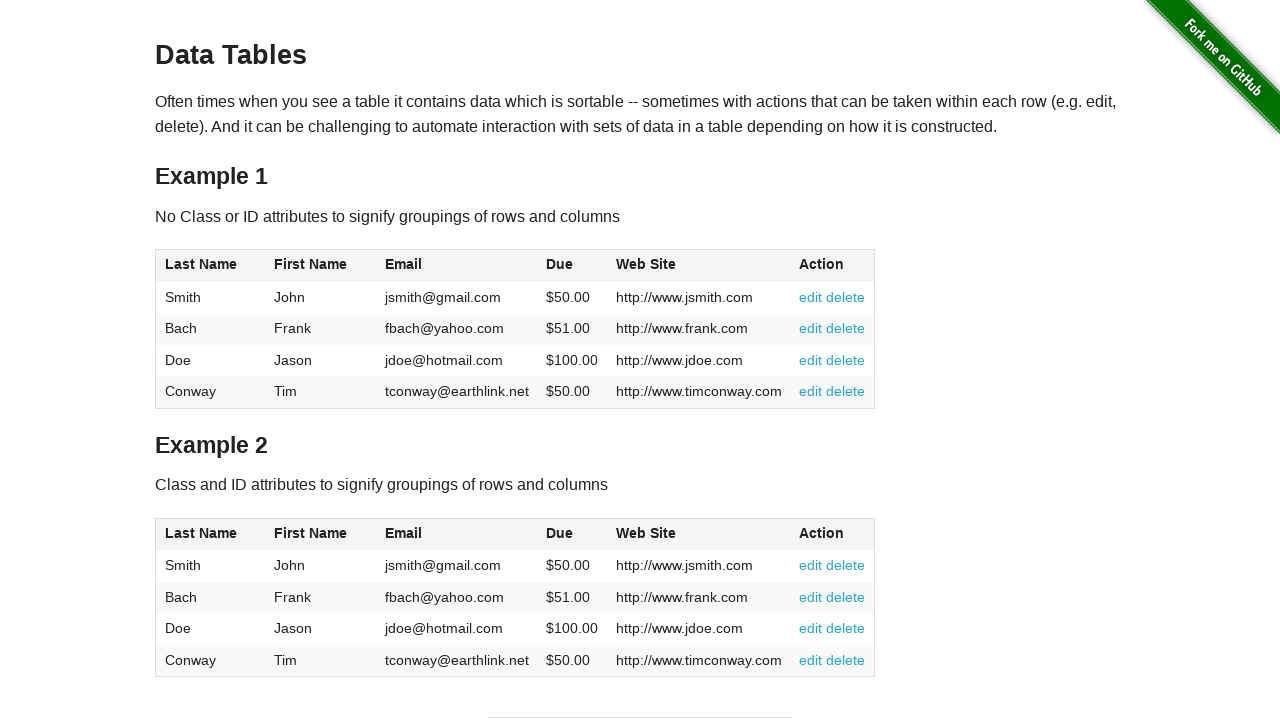

Clicked Due column header first time at (572, 266) on #table1 thead tr th:nth-of-type(4)
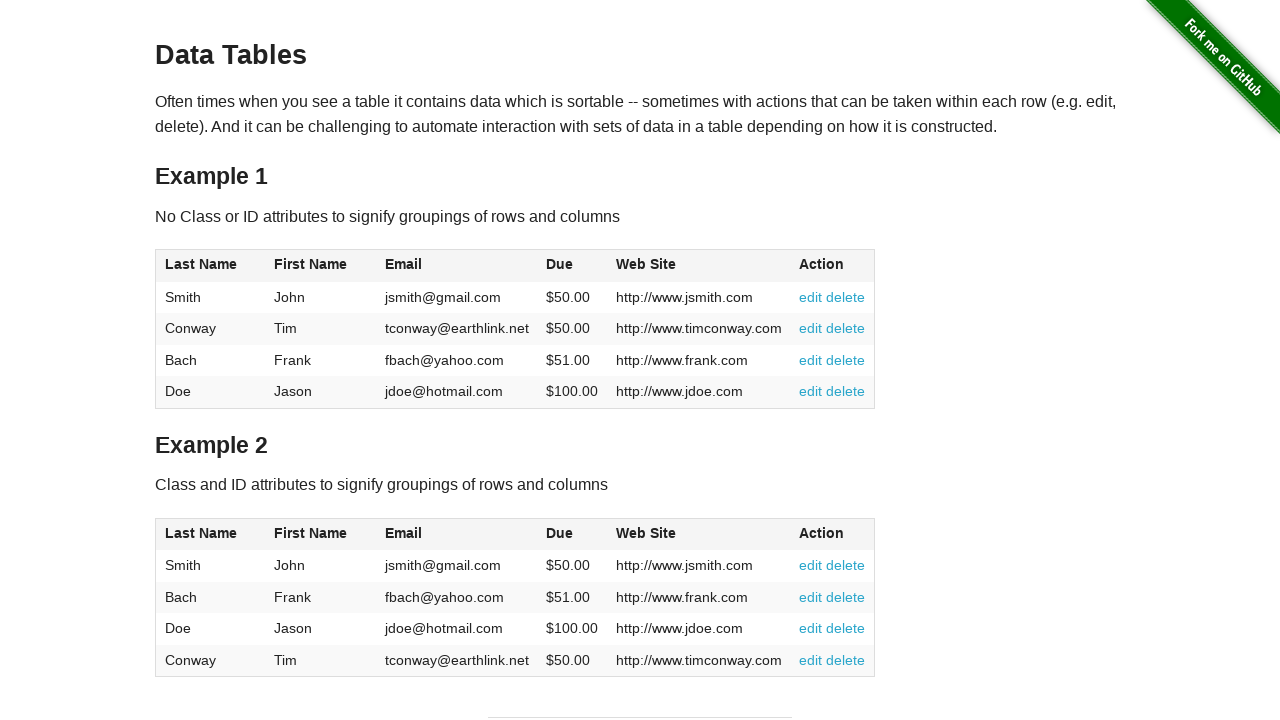

Clicked Due column header second time to sort descending at (572, 266) on #table1 thead tr th:nth-of-type(4)
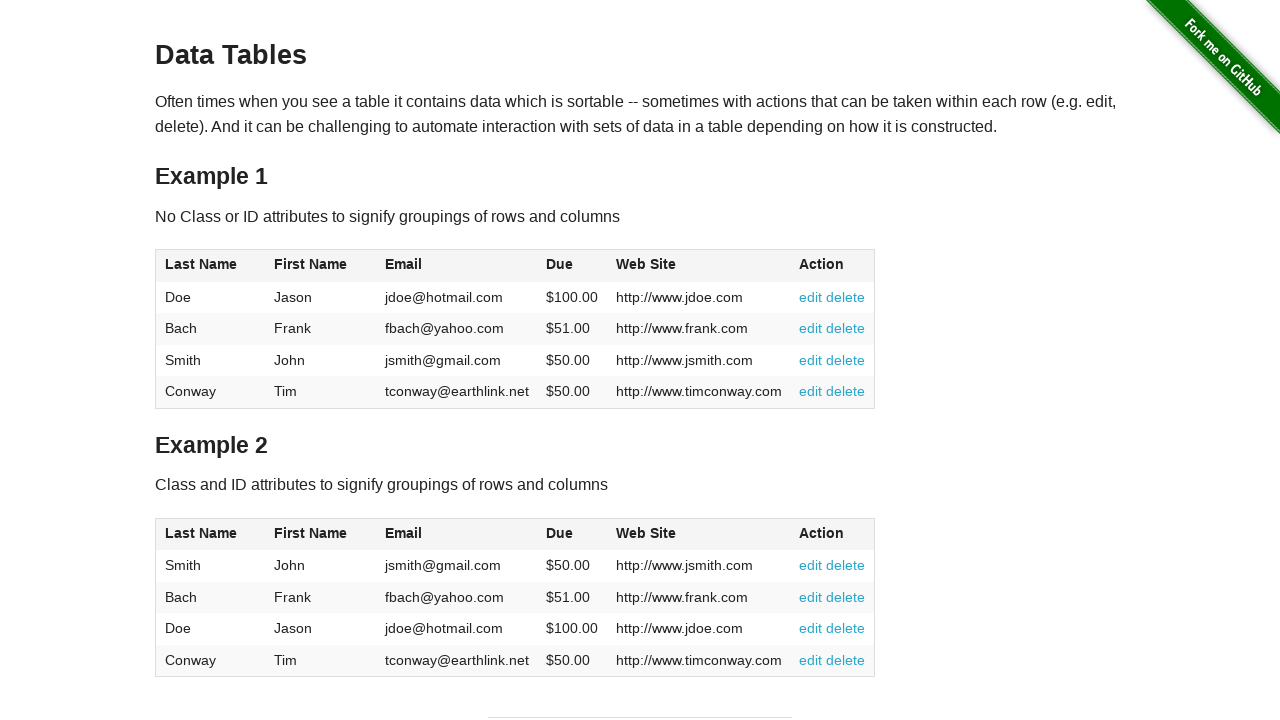

Table sorted in descending order by Due date and dues column is visible
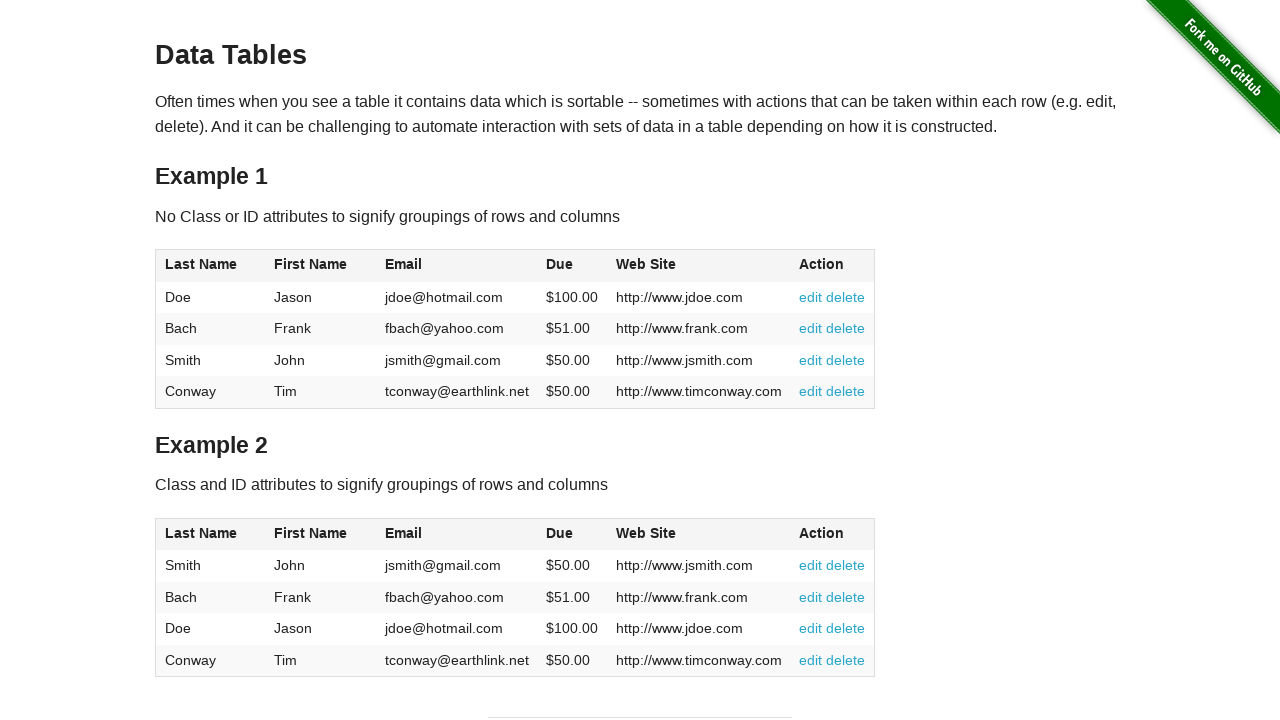

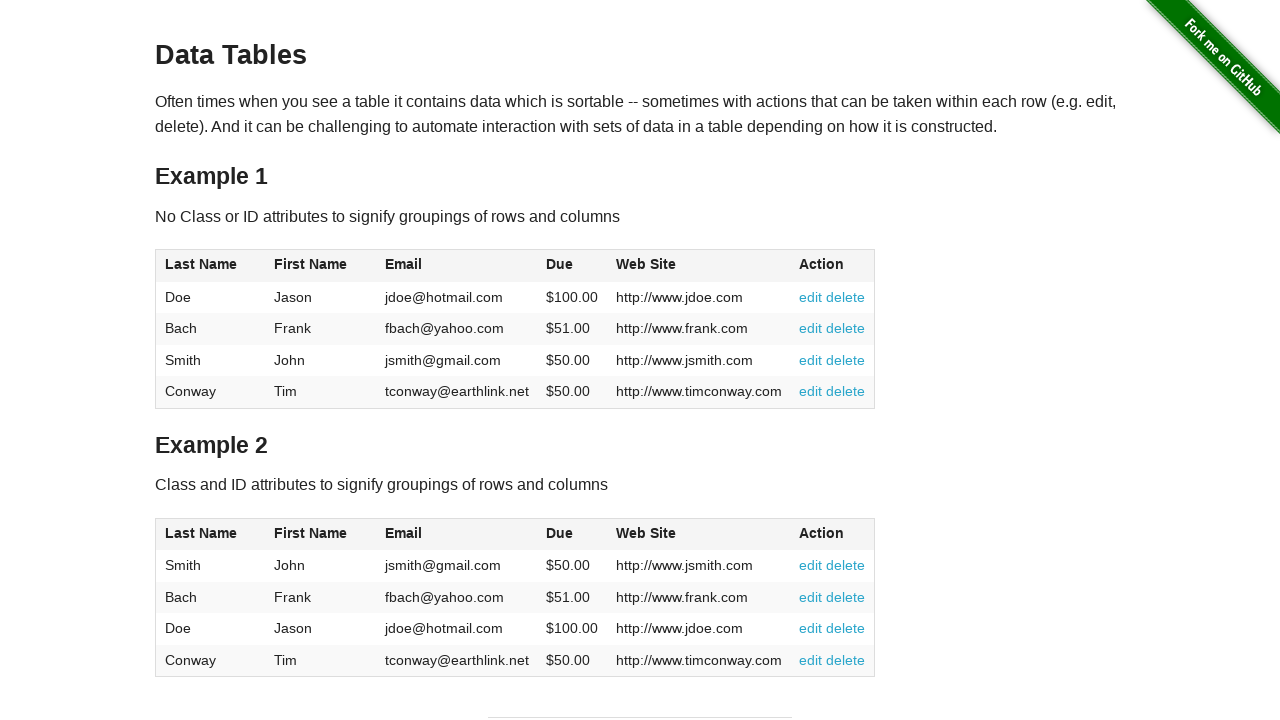